Tests train search functionality on erail.in by entering source and destination stations, clicking search, and verifying train results are displayed in a table

Starting URL: https://erail.in

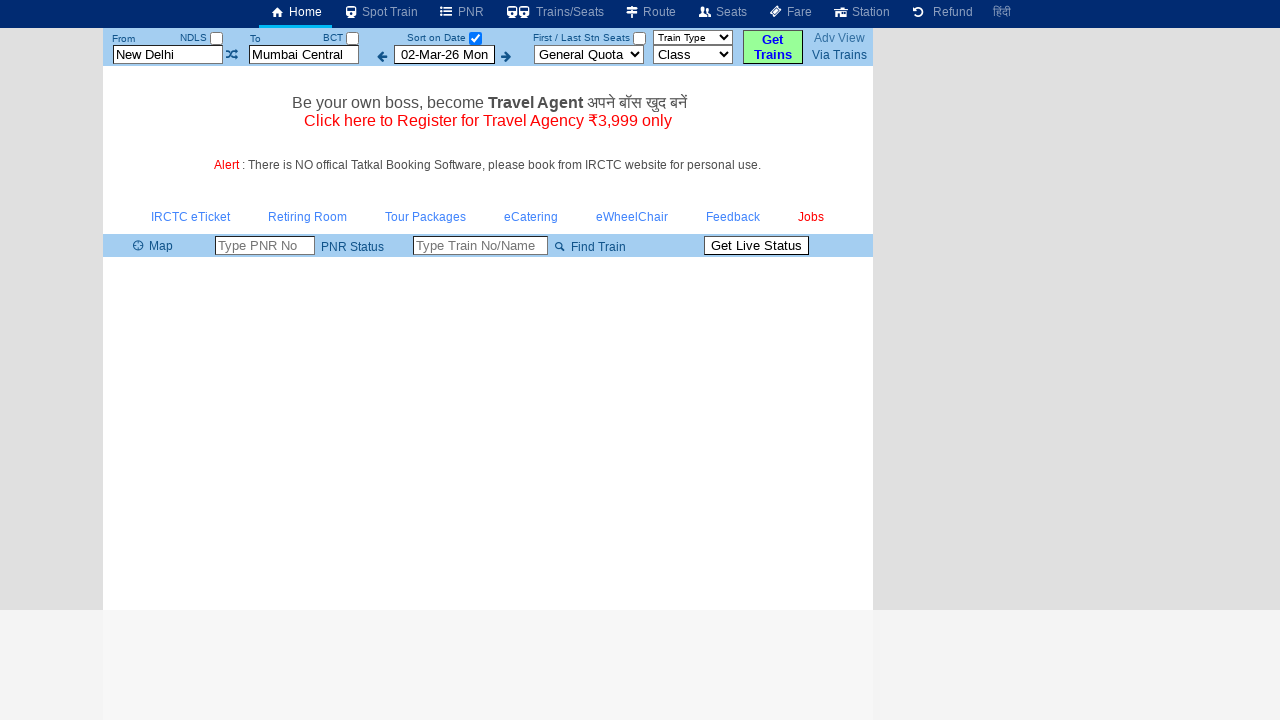

Cleared the 'From' station field on input#txtStationFrom
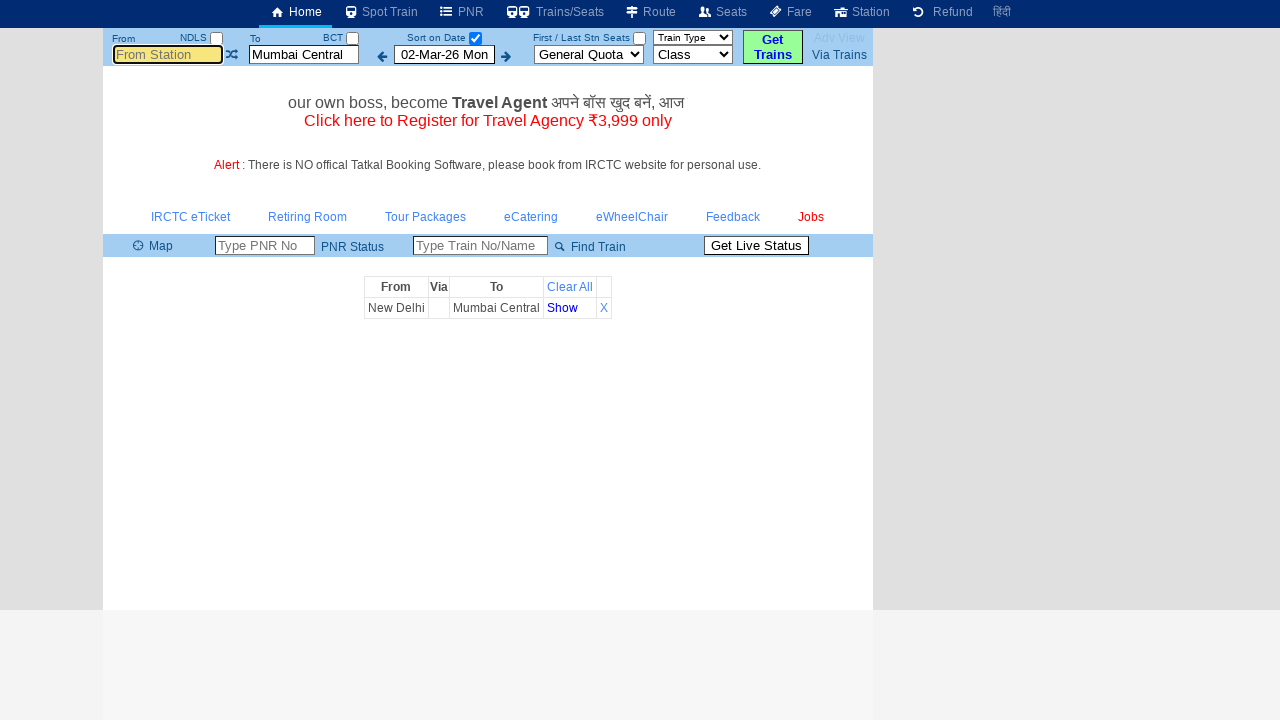

Filled 'From' station field with 'MS' on input#txtStationFrom
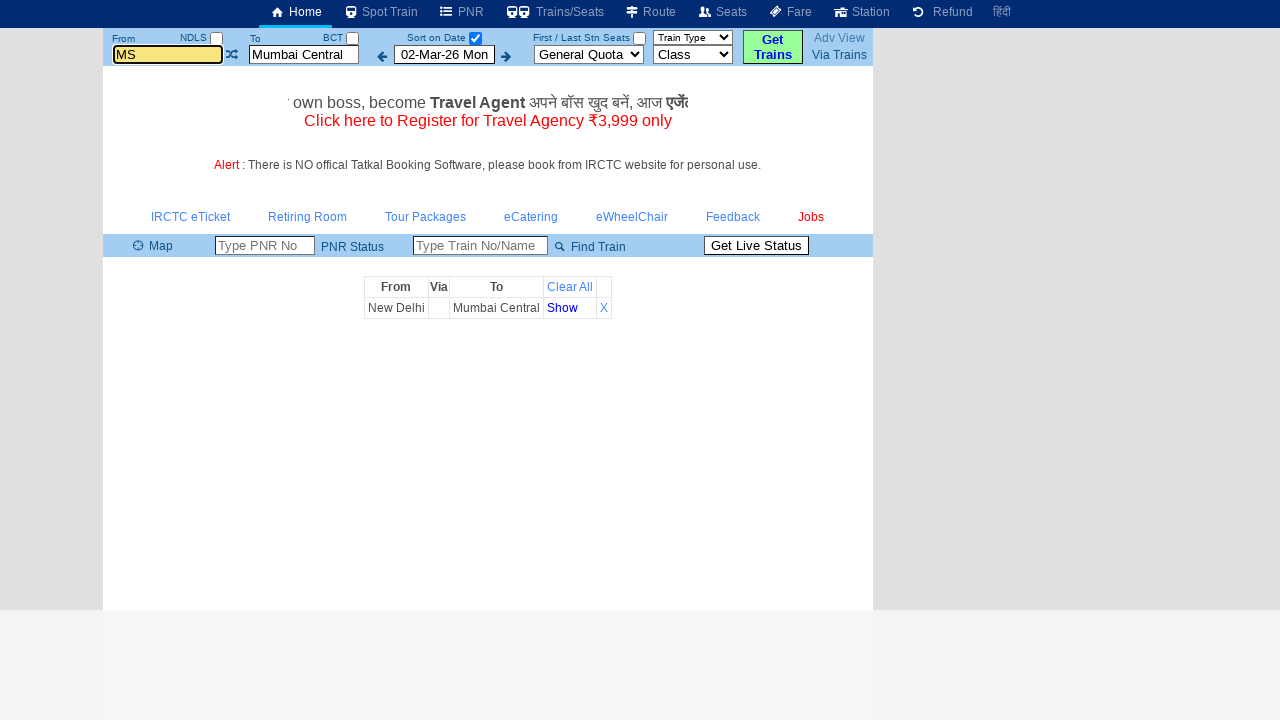

Pressed Tab to move to next field
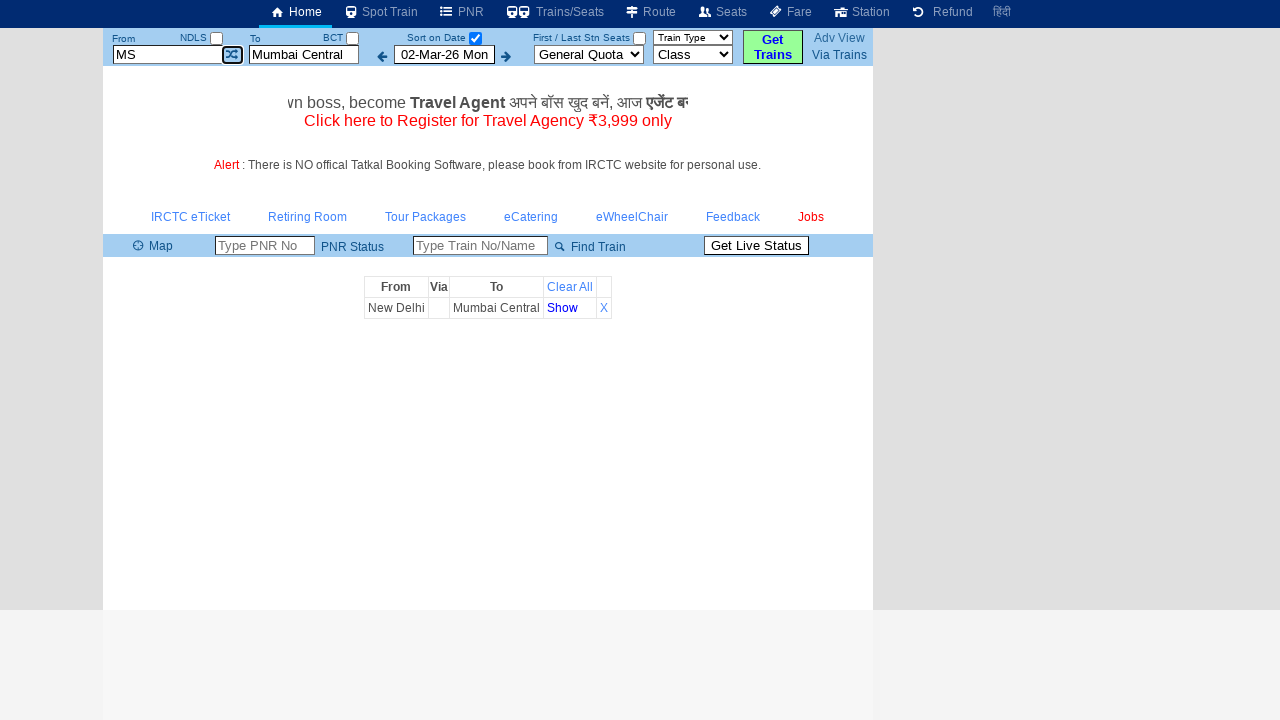

Cleared the 'To' station field on input#txtStationTo
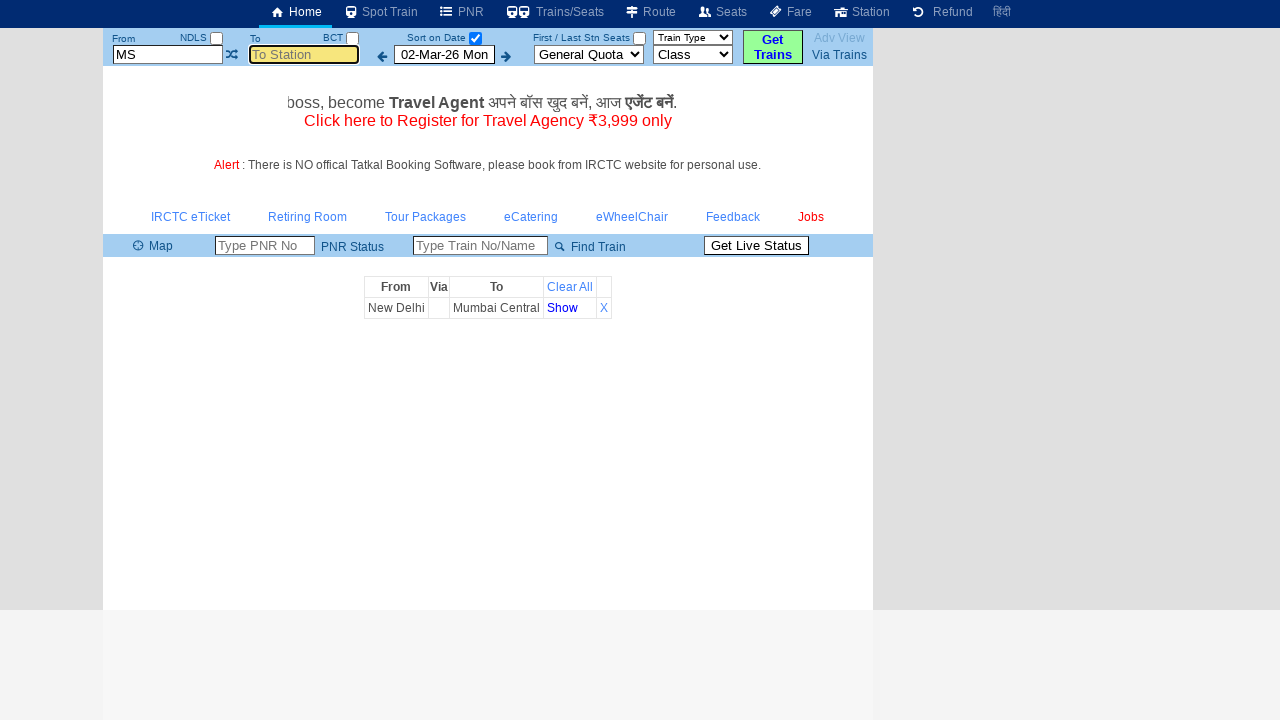

Filled 'To' station field with 'TPJ' on input#txtStationTo
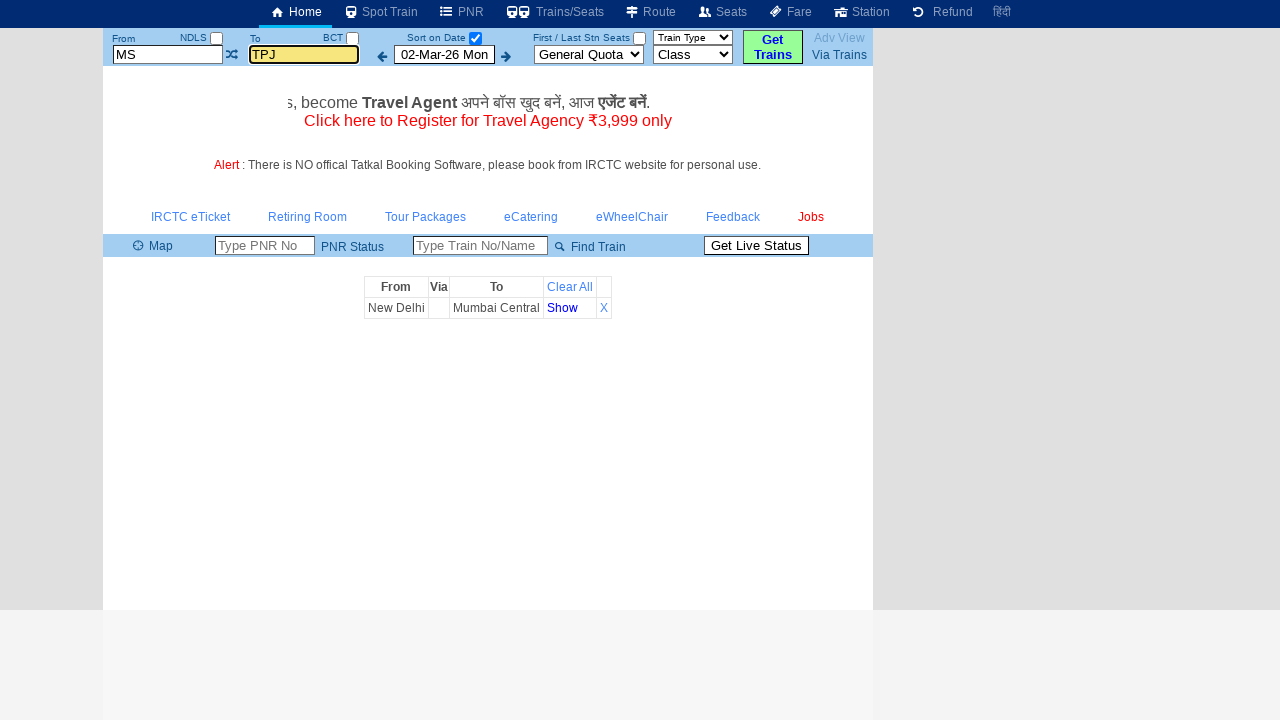

Pressed Tab to move to next field
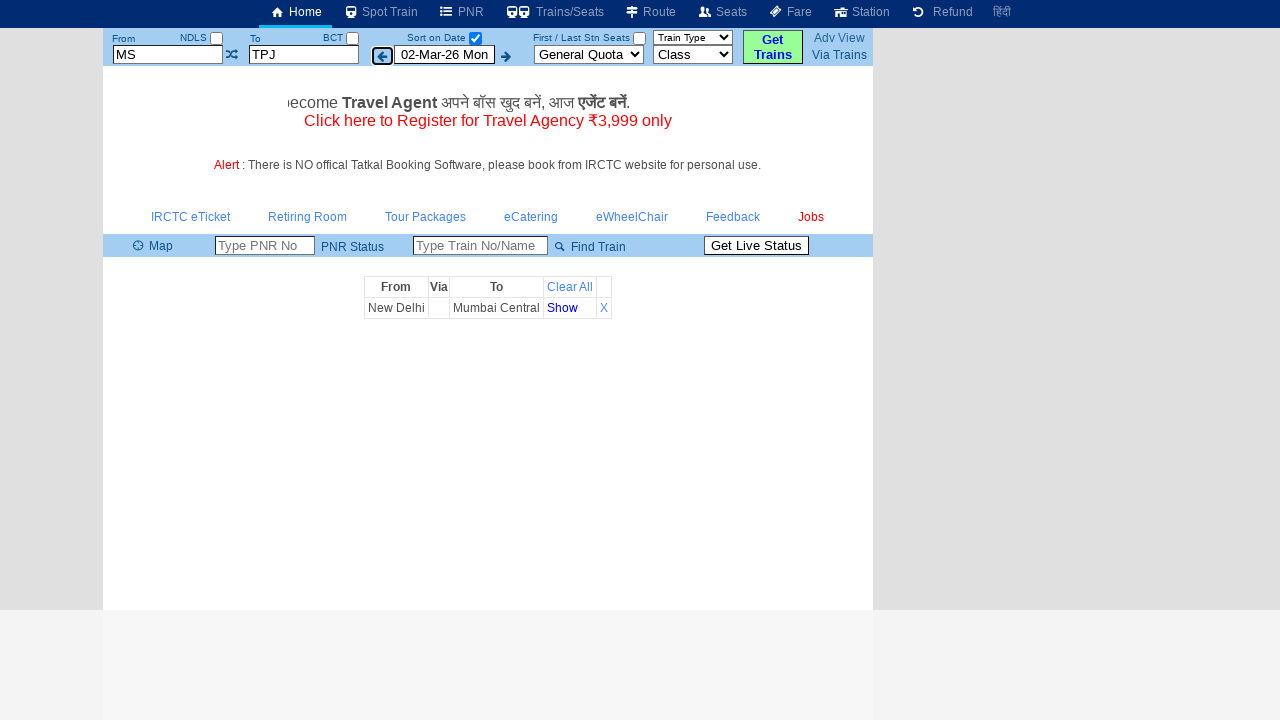

Waited 3 seconds for page to process station inputs
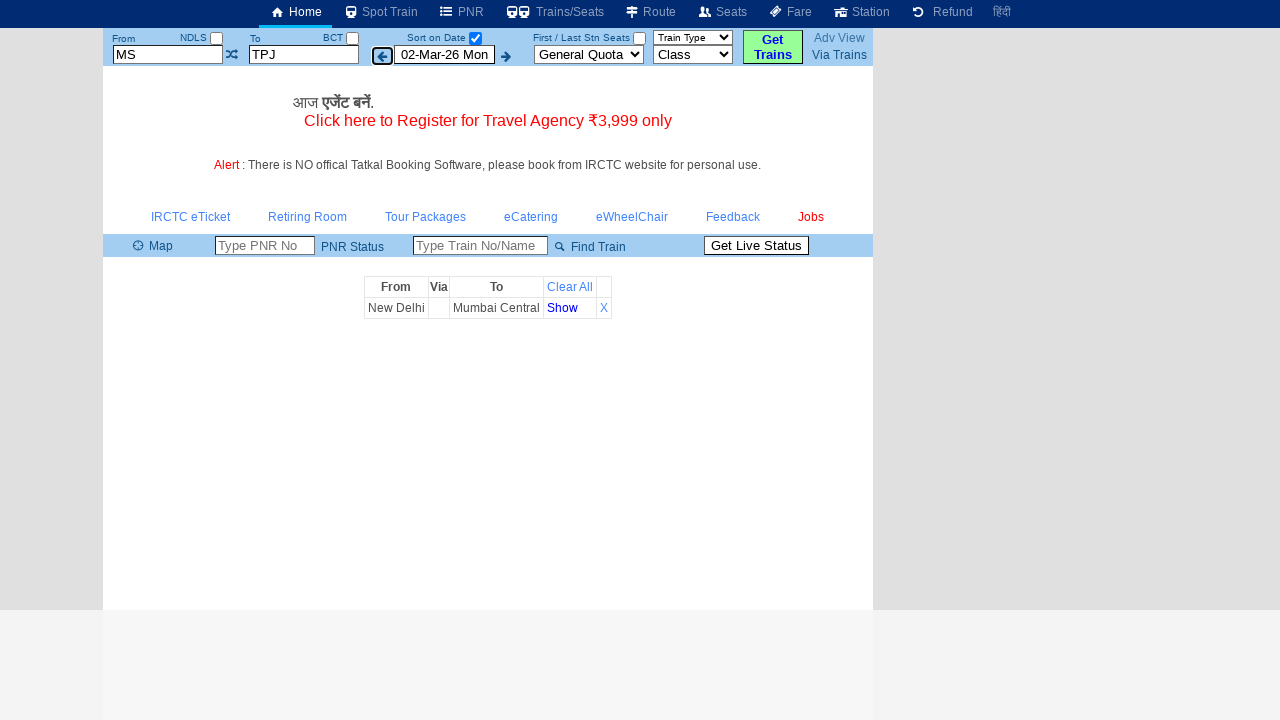

Clicked 'Select Date Only' checkbox to trigger search at (475, 38) on #chkSelectDateOnly
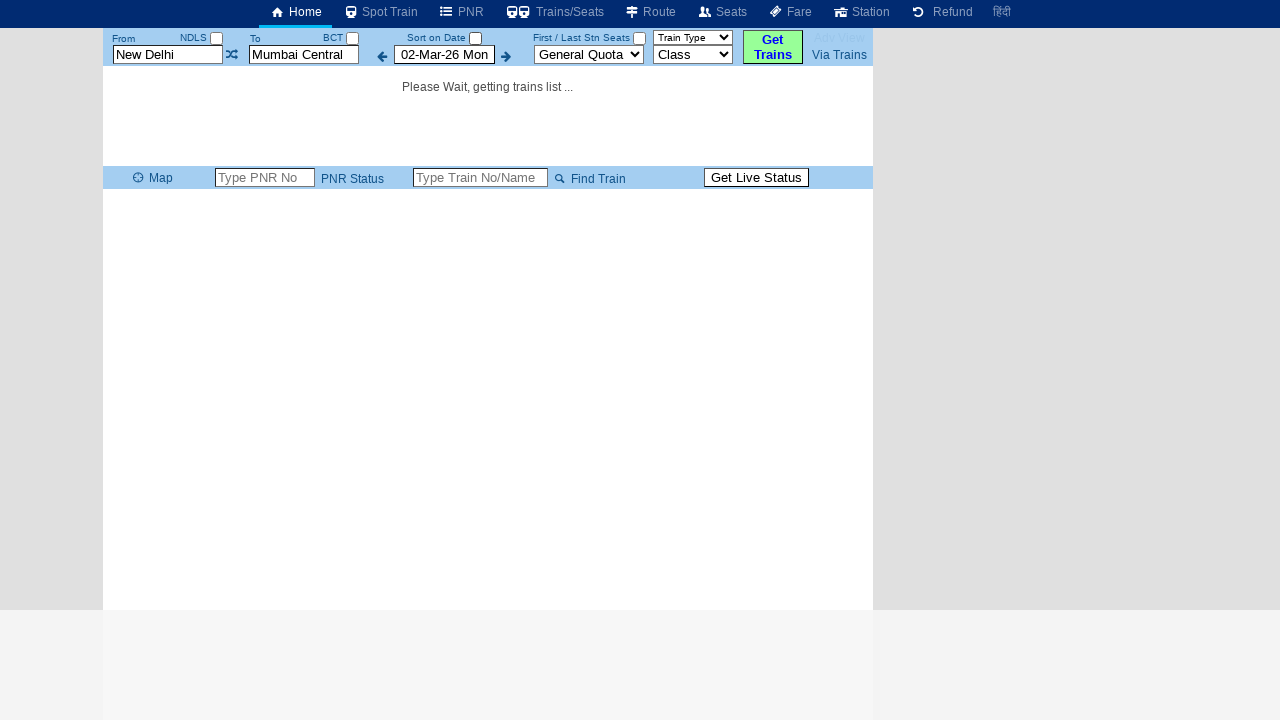

Train list table loaded successfully
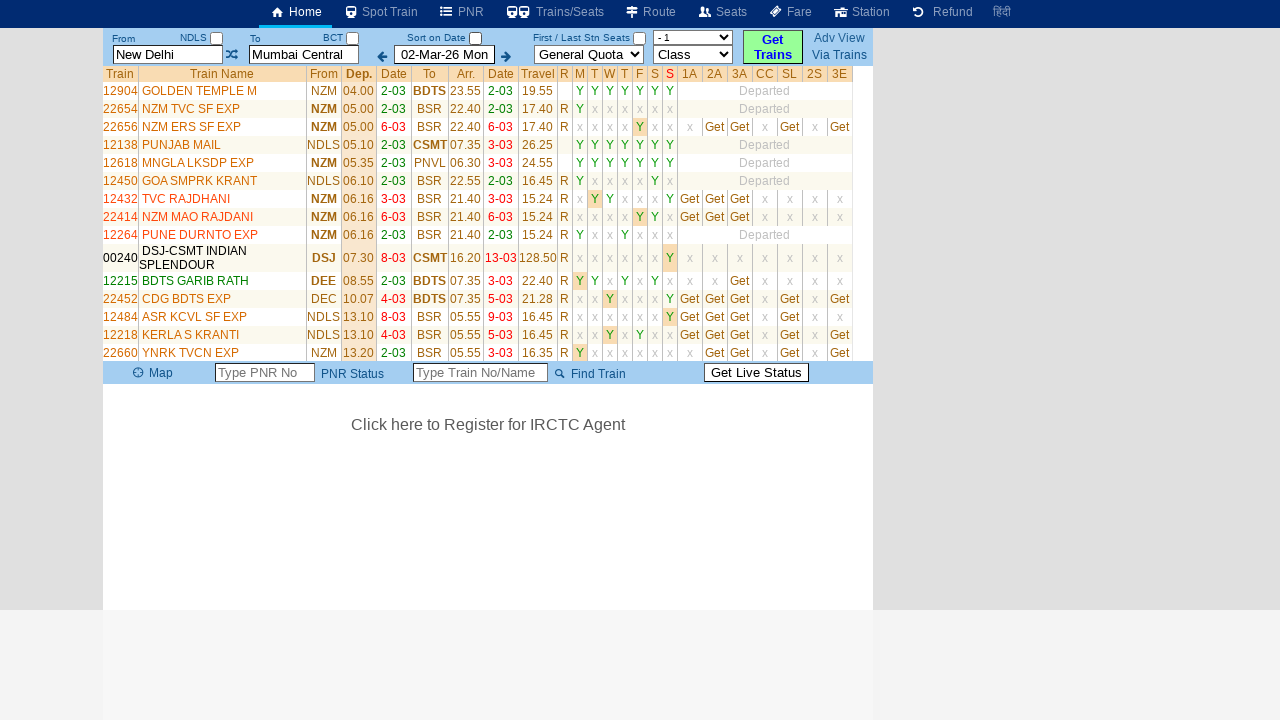

Verified train results are displayed in table rows
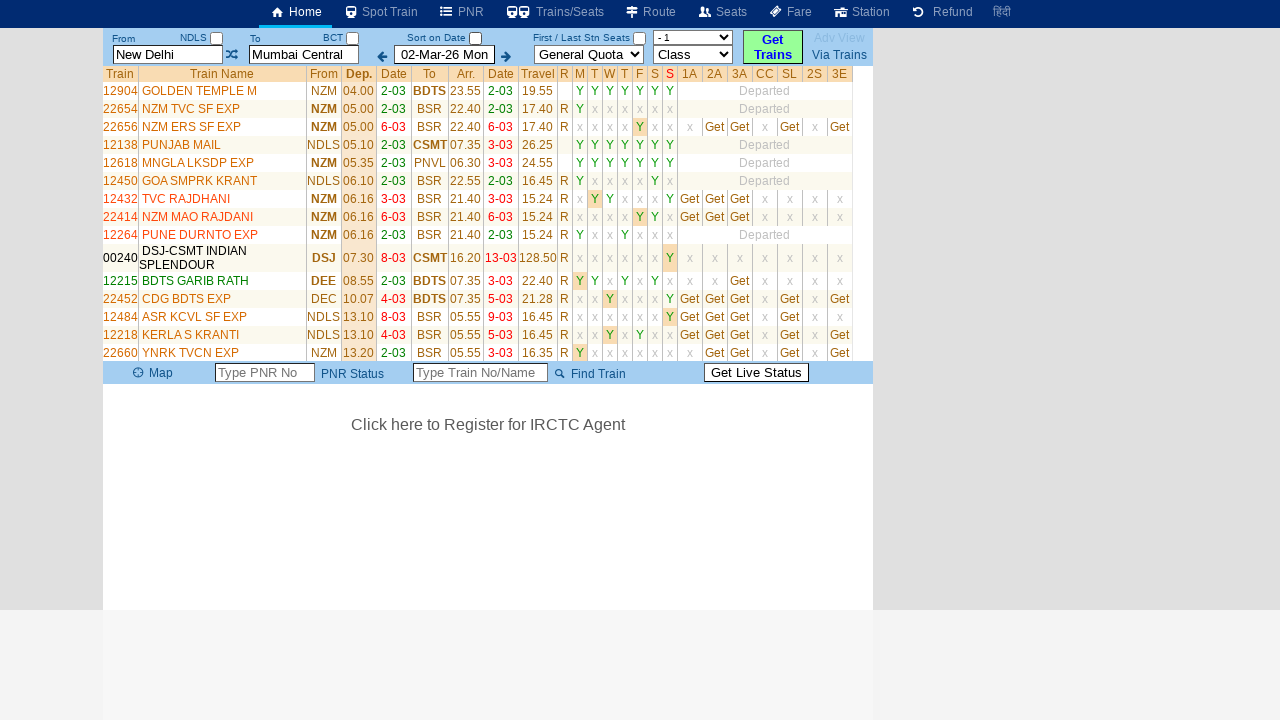

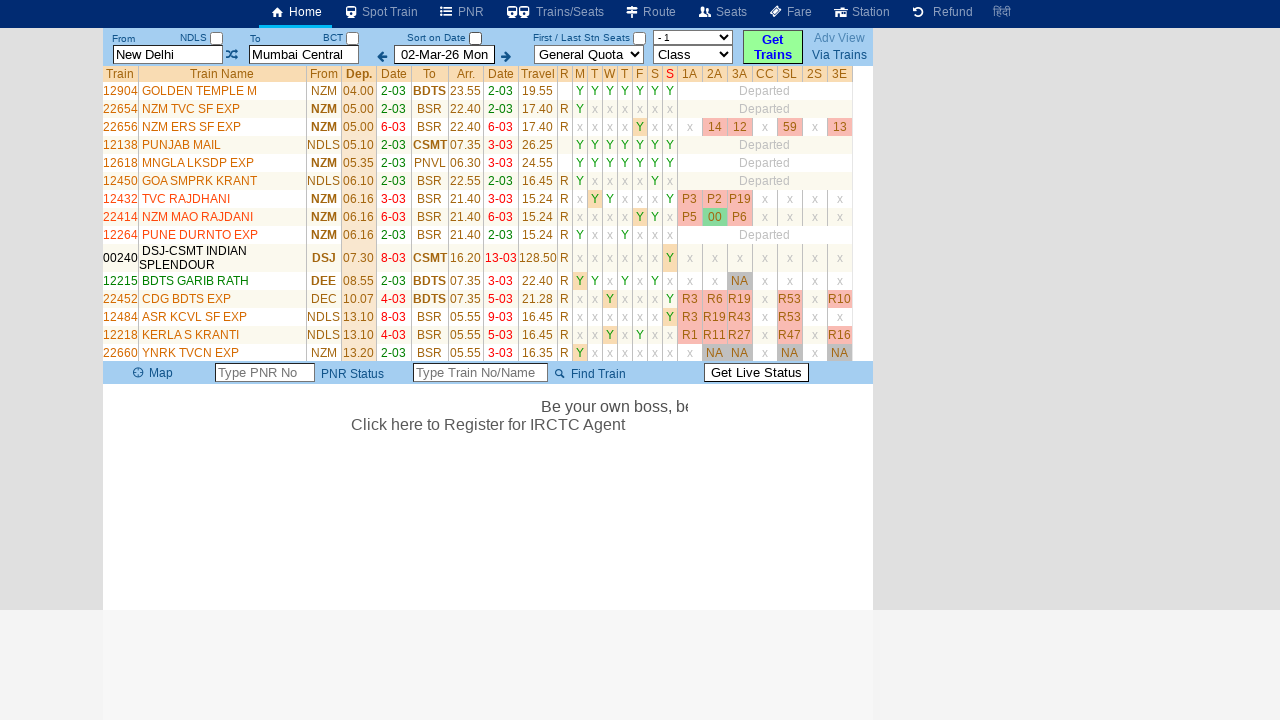